Tests XPath selectors by filling multiple form fields including username, security question, API settings, email fields, and custom fields on a practice XPath page

Starting URL: https://syntaxprojects.com/Xpath.php

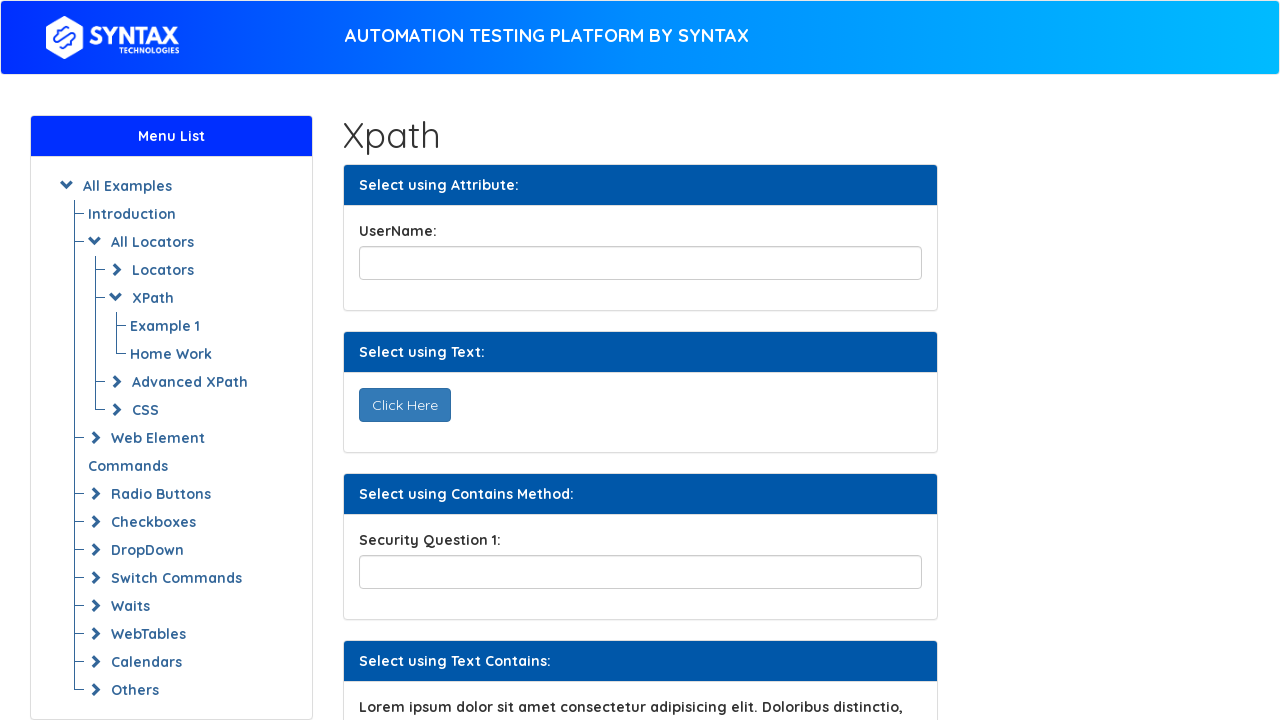

Filled username field with 'abracadabra' on //input[@id='title']
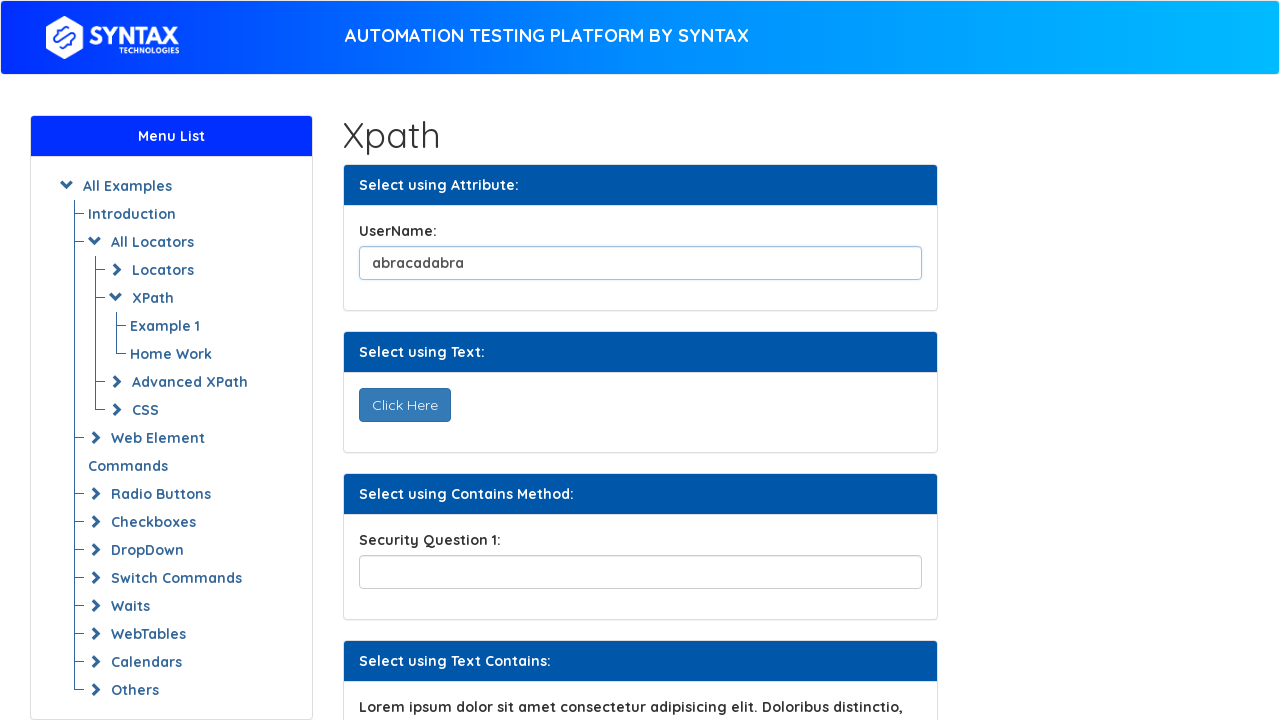

Clicked 'Click Here' button at (404, 405) on xpath=//button[text()='Click Here']
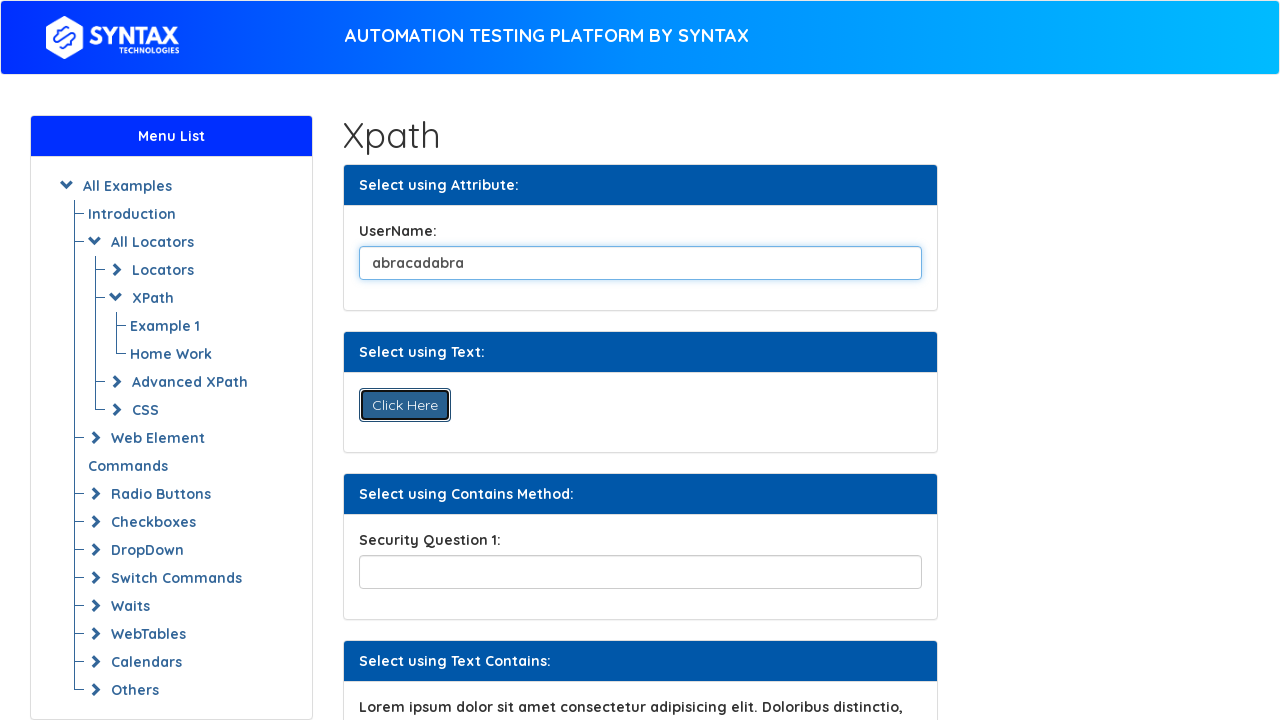

Filled security question field with 'is today raining' on //input[contains(@name,'securityPartial')]
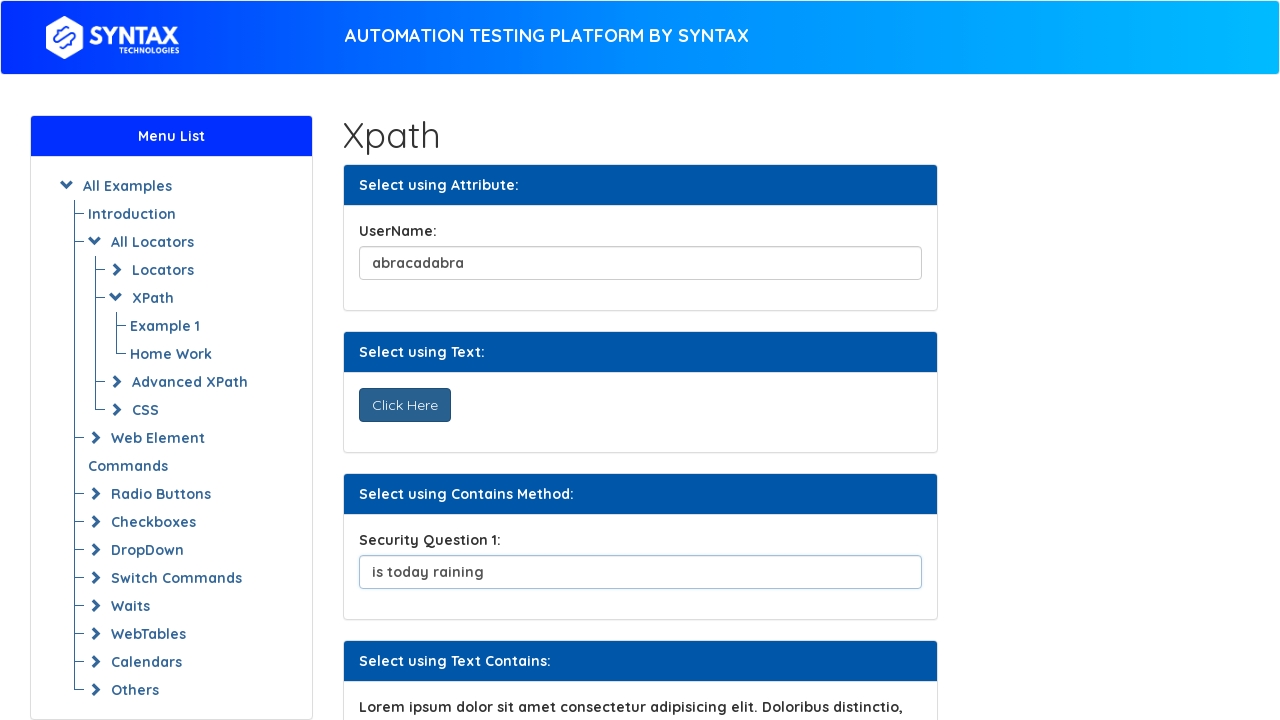

Filled API settings field with 'abracadabraa12344' on //input[starts-with(@id,'apiSettings')]
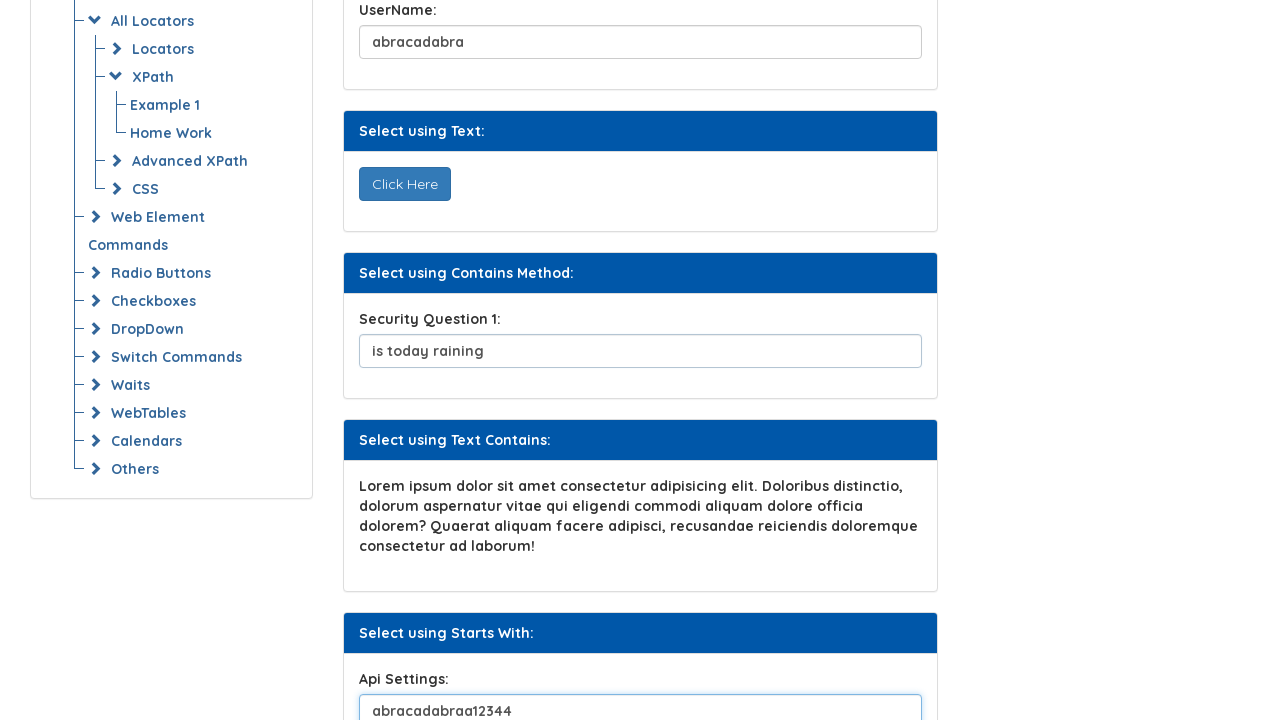

Filled first email field with 'hello1@gmail.com' on (//input[@class='form-control backup'])[1]
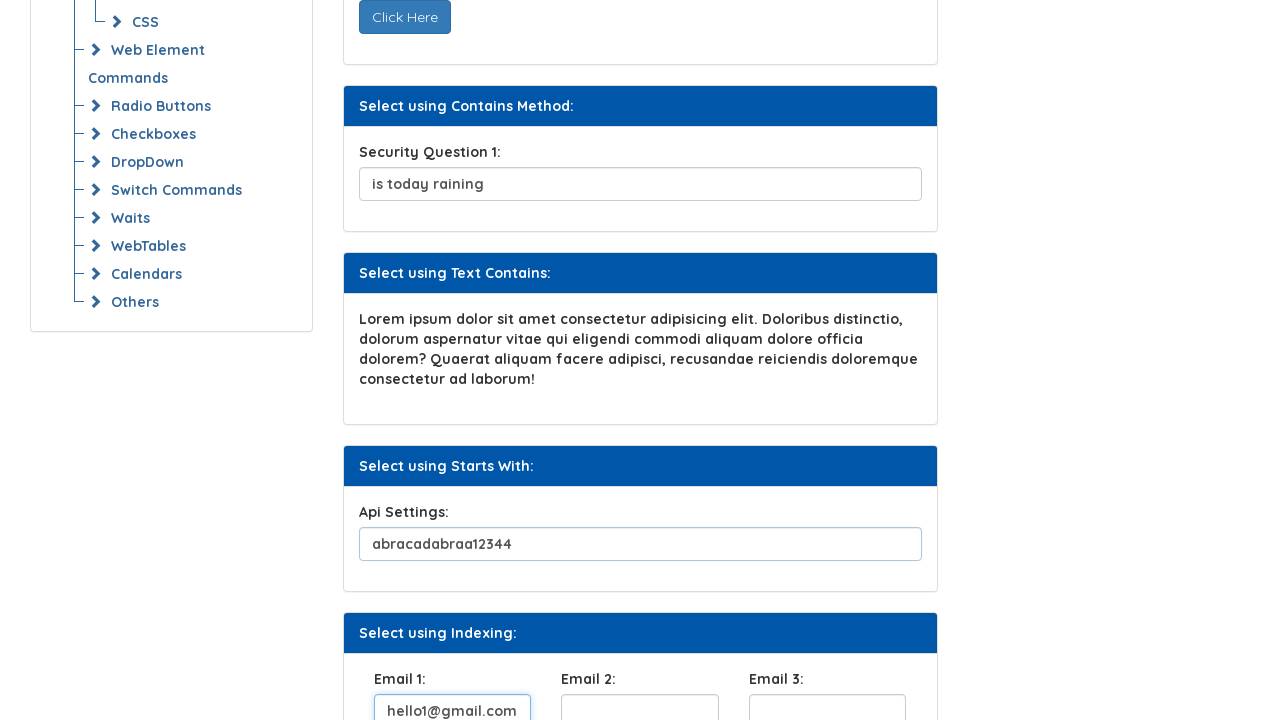

Filled second email field with 'hello2@gmail.com' on (//input[@class='form-control backup'])[2]
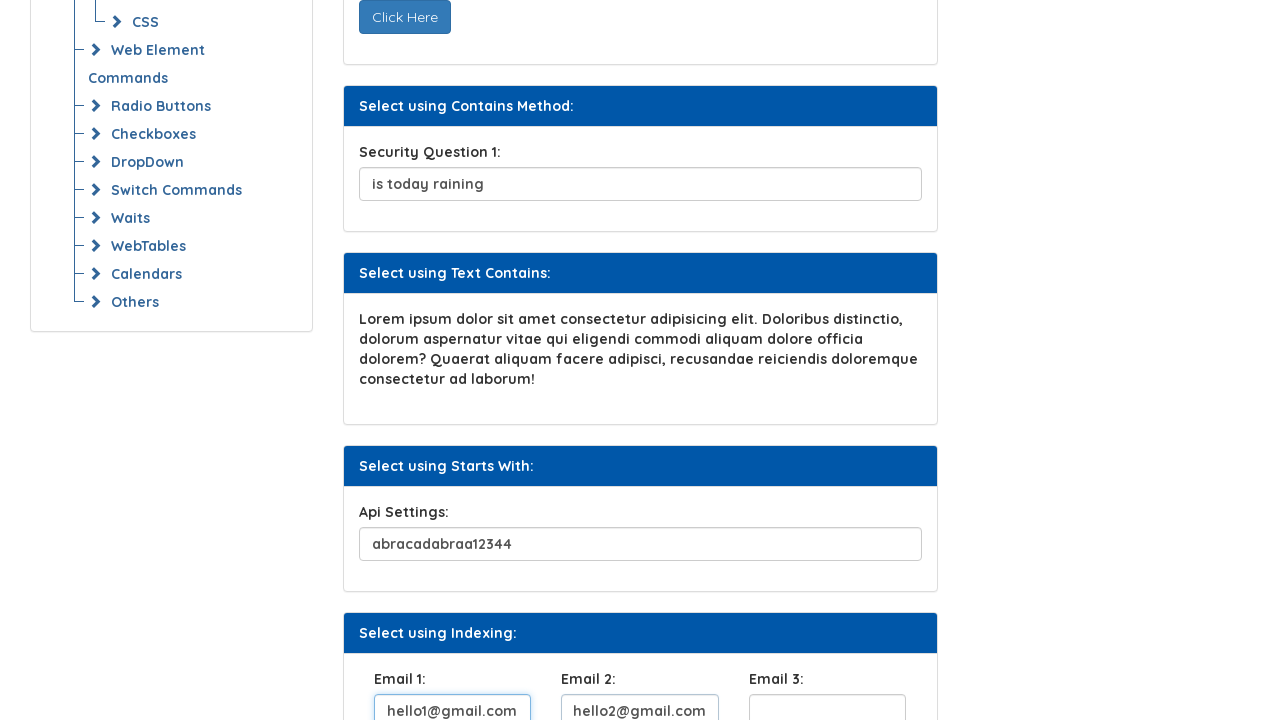

Filled third email field with 'hello3@gmail.com' on (//input[@class='form-control backup'])[3]
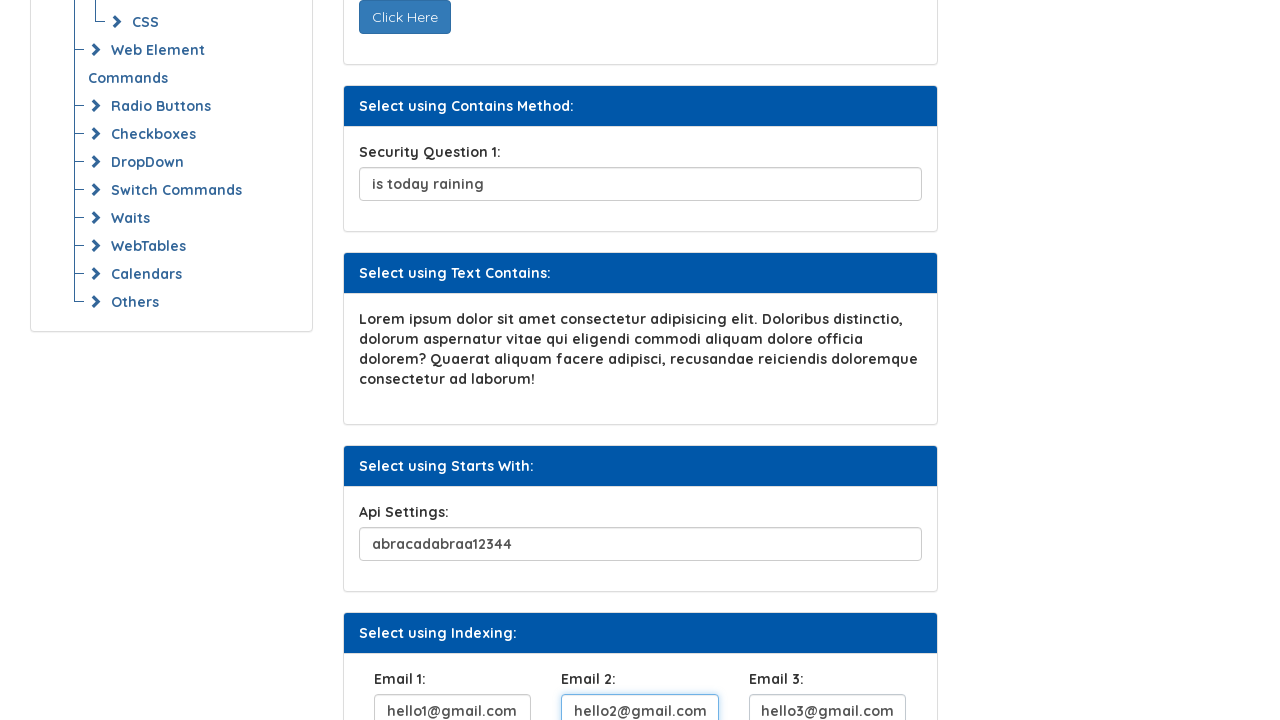

Filled custom field 1 (data-detail='one') with 'hello i am not here' on //input[@data-detail='one' and @name='customField']
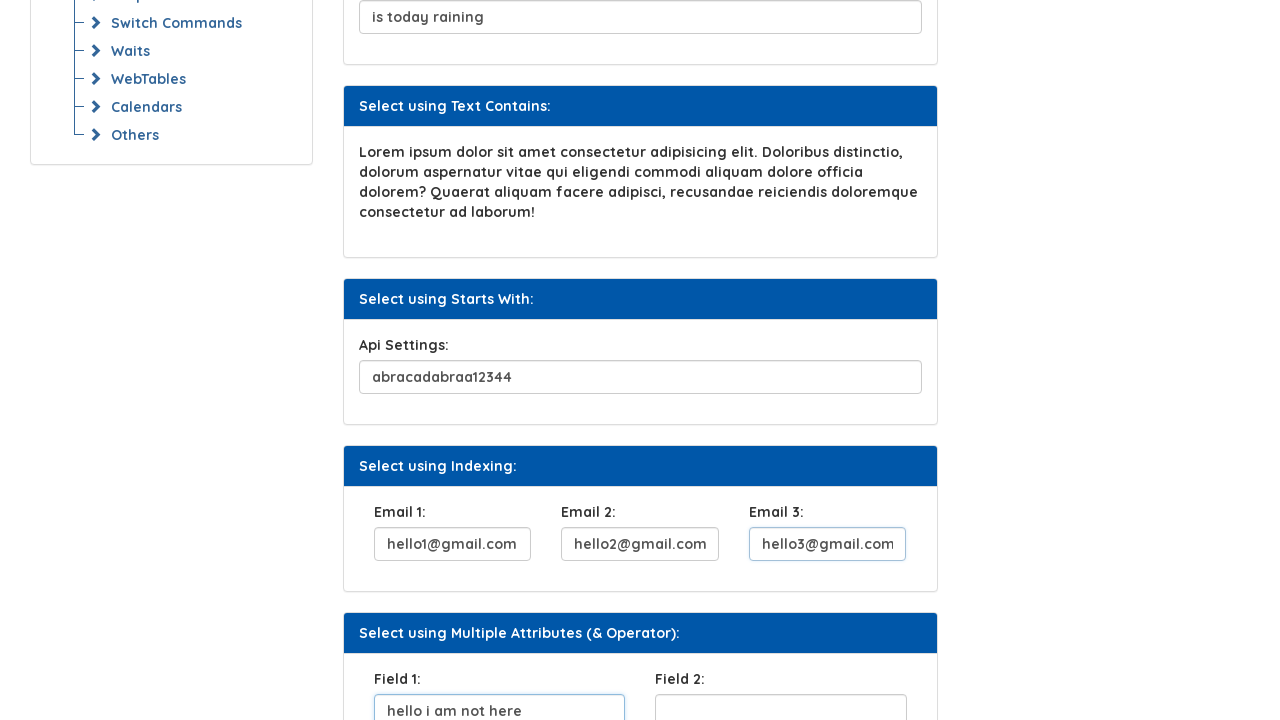

Filled custom field 2 (data-detail='two') with 'hello i am here' on //input[@data-detail='two' and @name='customField']
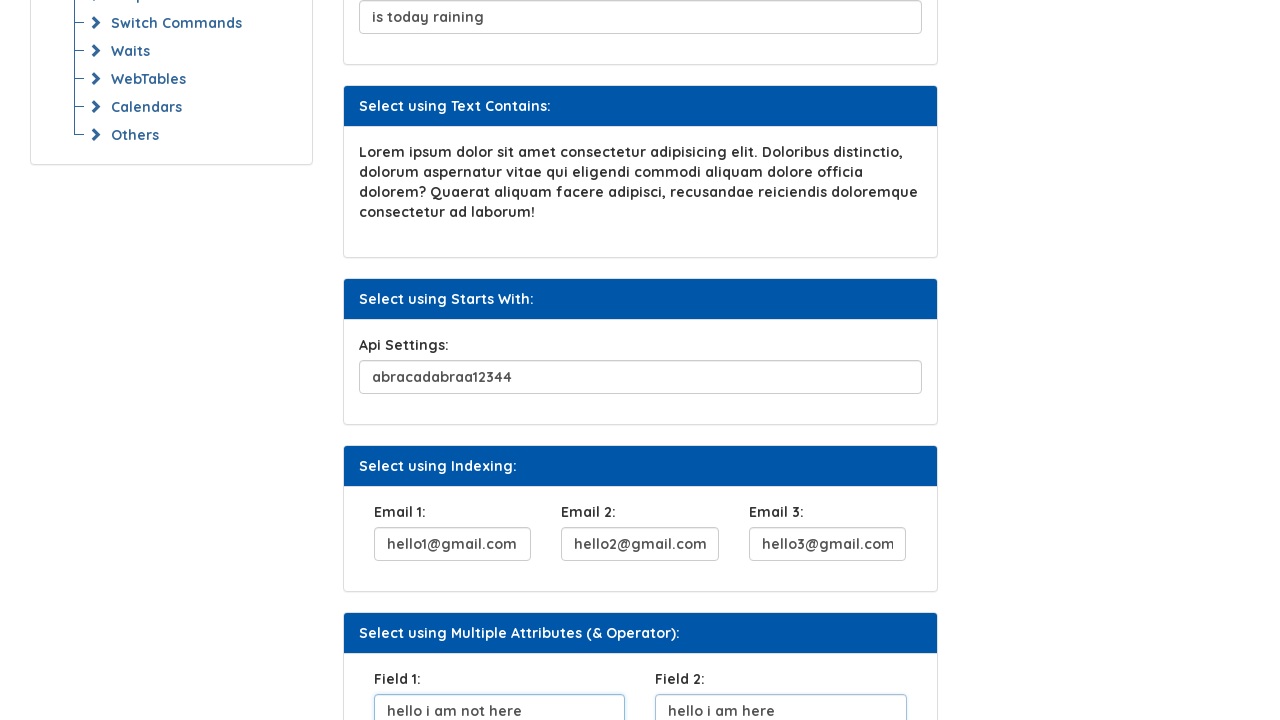

Filled next field 1 with 'this is my choice' on (//input[@name='customField1'])[1]
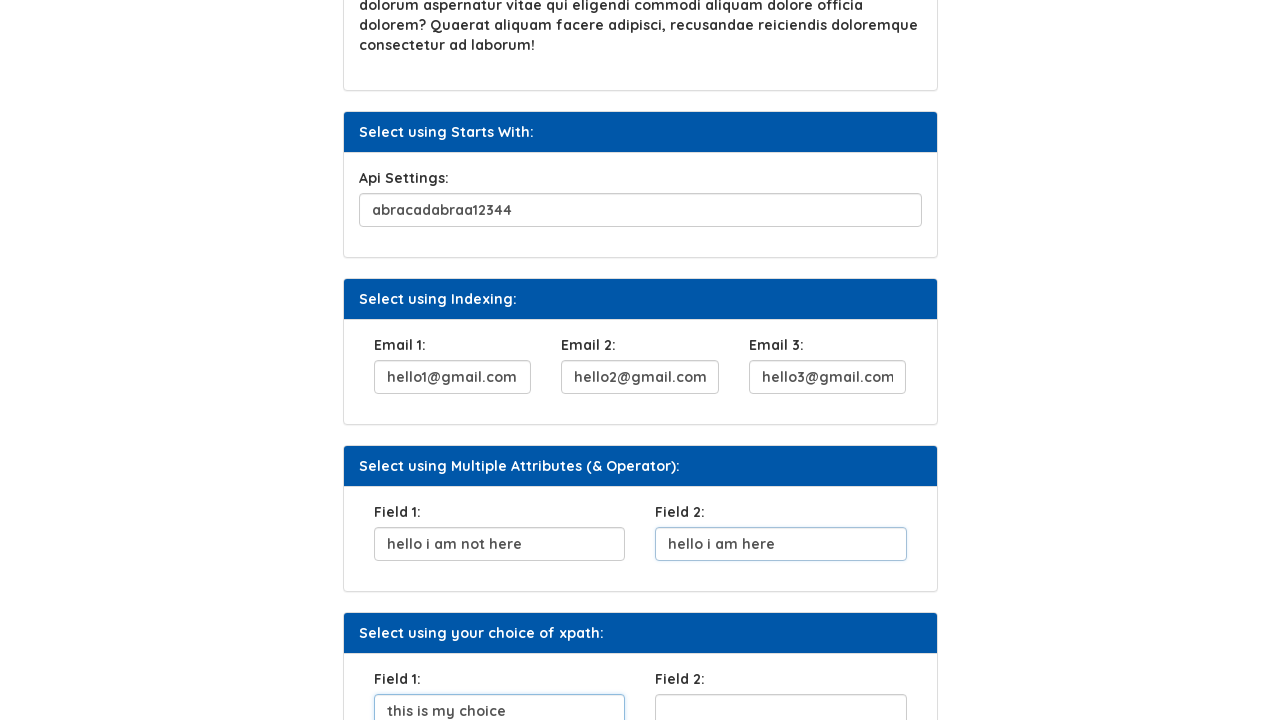

Filled next field 2 with 'this is my 2nd choice' on (//input[@name='customField1'])[2]
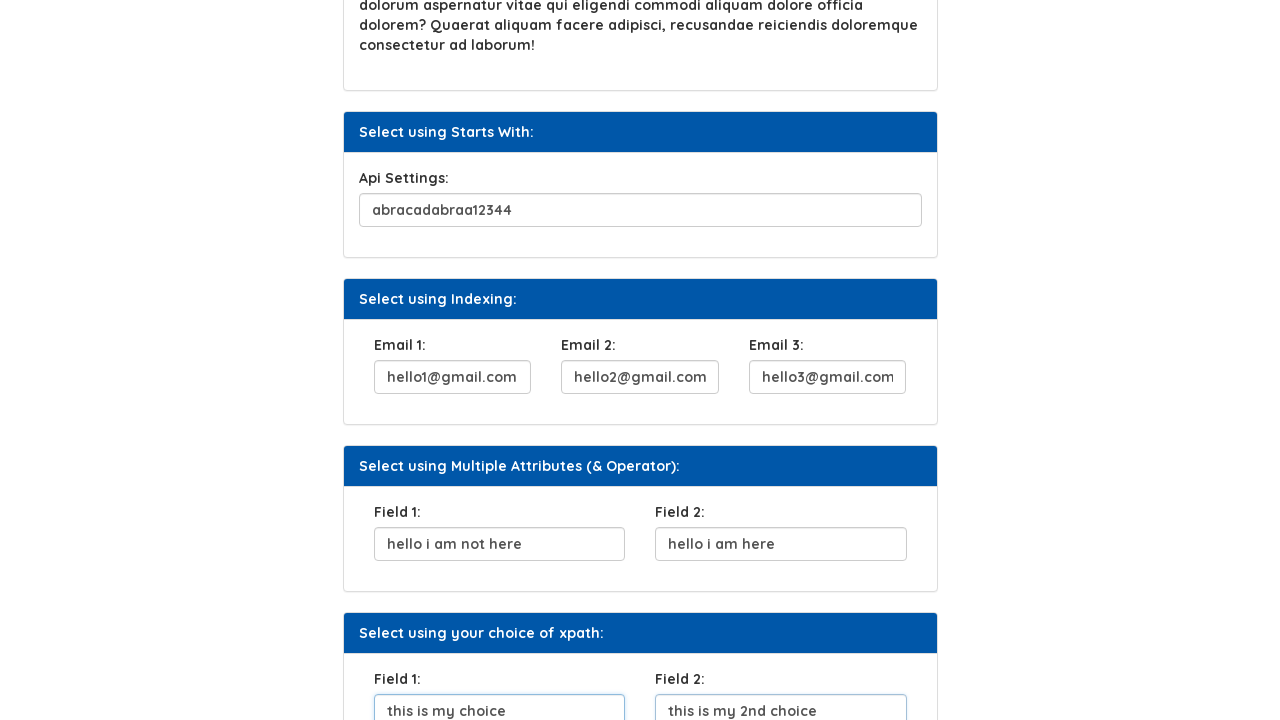

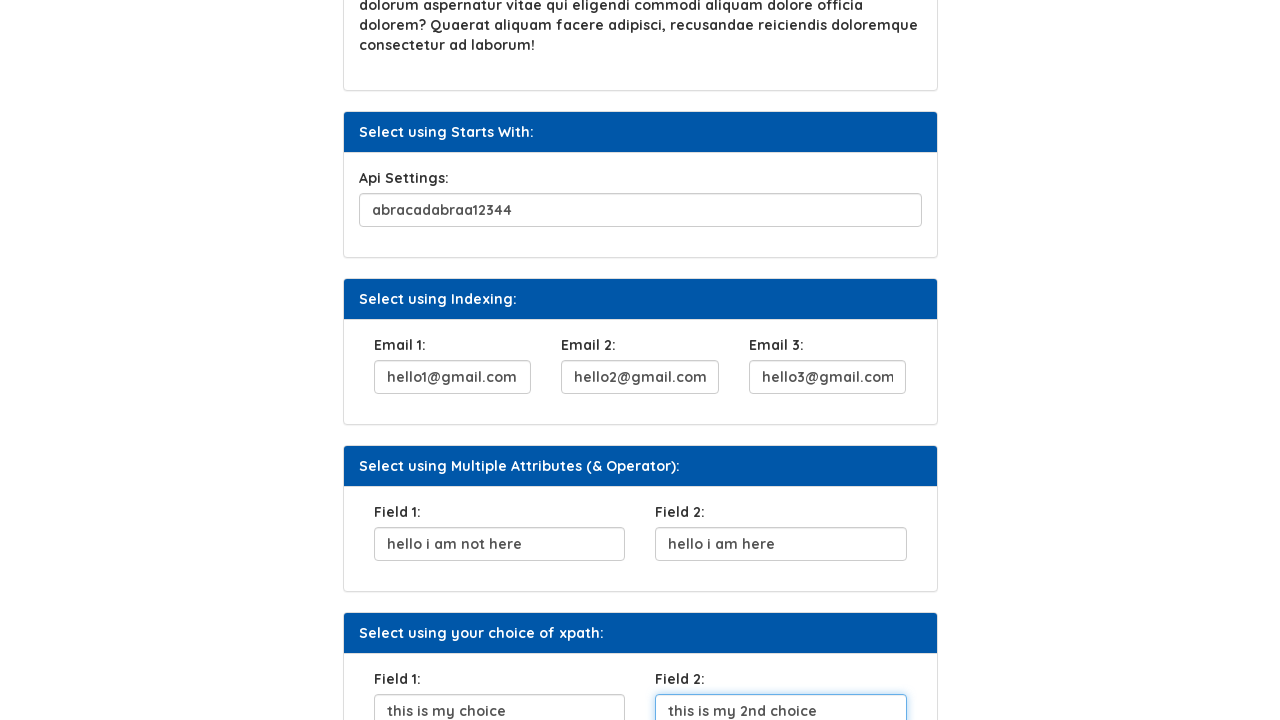